Tests single-select dropdown by selecting Item 7

Starting URL: http://antoniotrindade.com.br/treinoautomacao/elementsweb.html

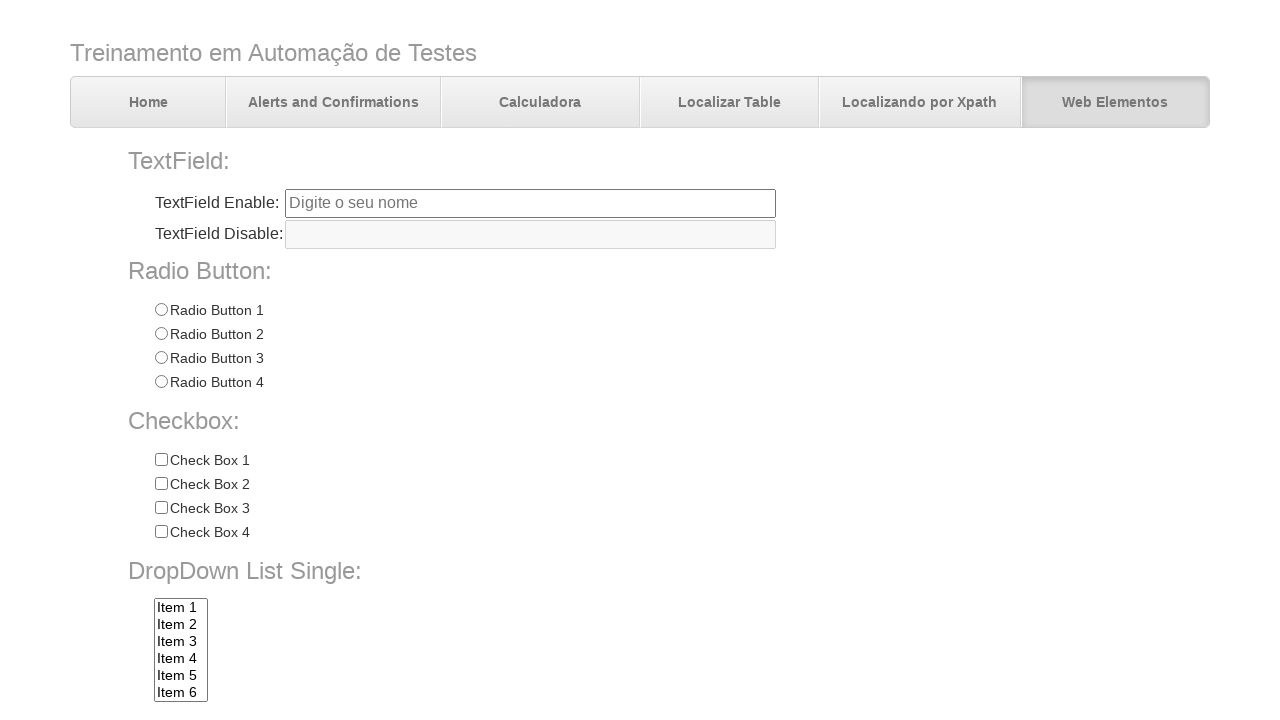

Selected item1 from dropdown list on select[name='dropdownlist']
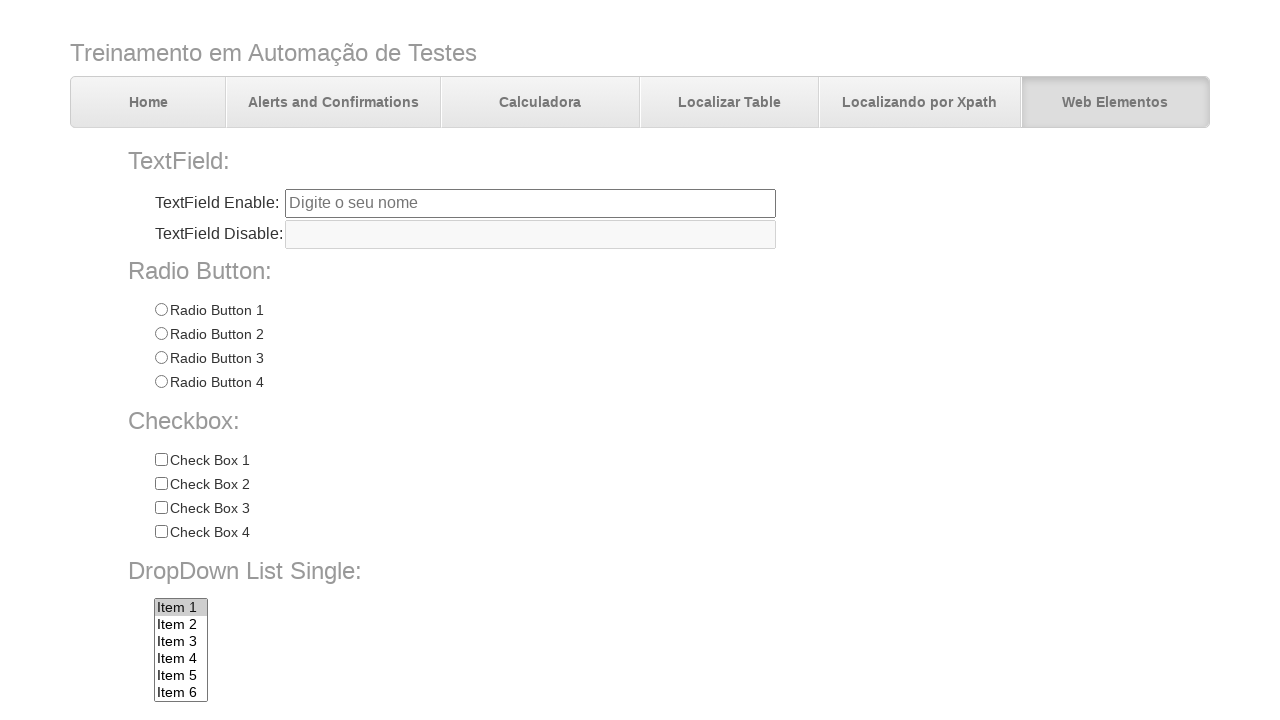

Selected Item 7 from dropdown list on select[name='dropdownlist']
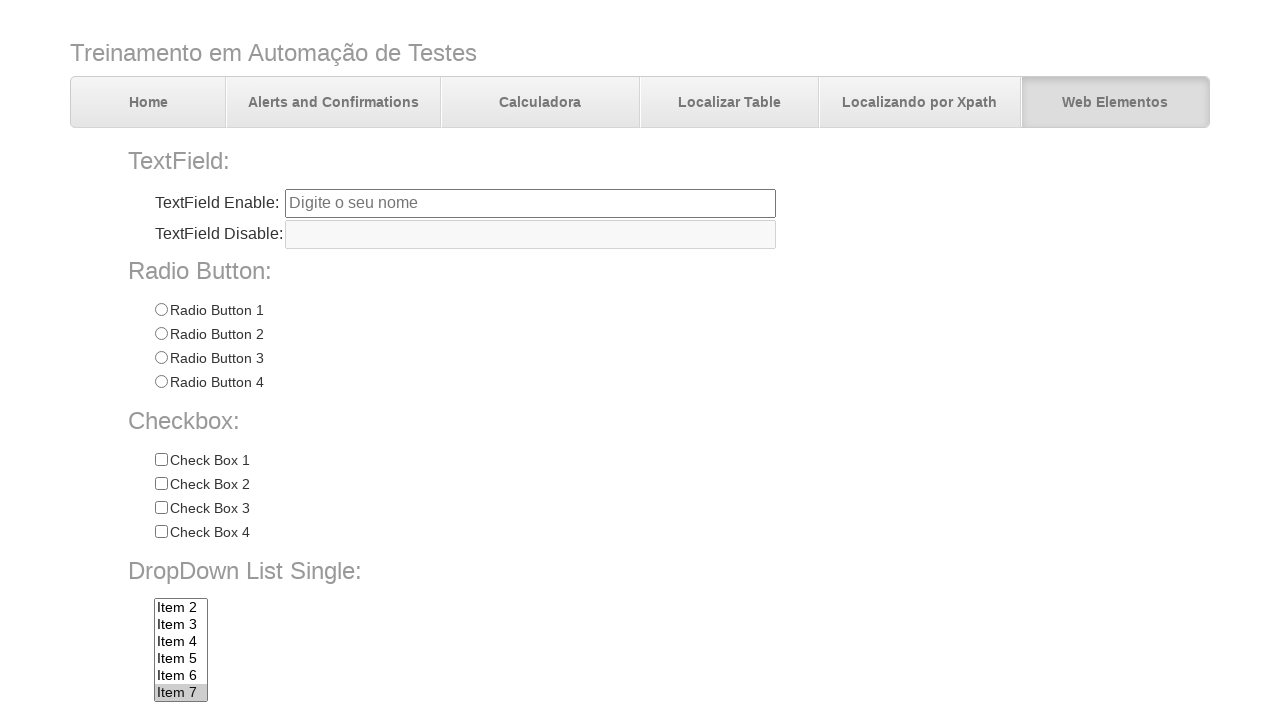

Retrieved selected option text from dropdown
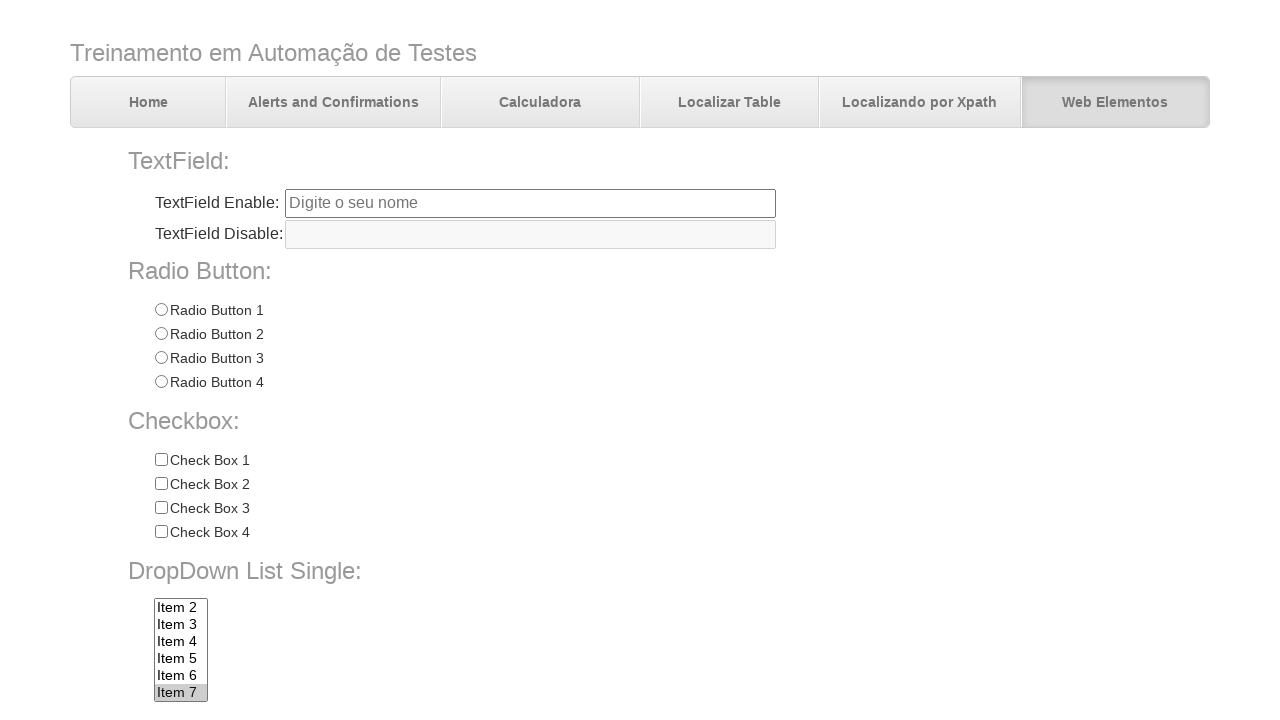

Asserted that Item 7 is selected in dropdown
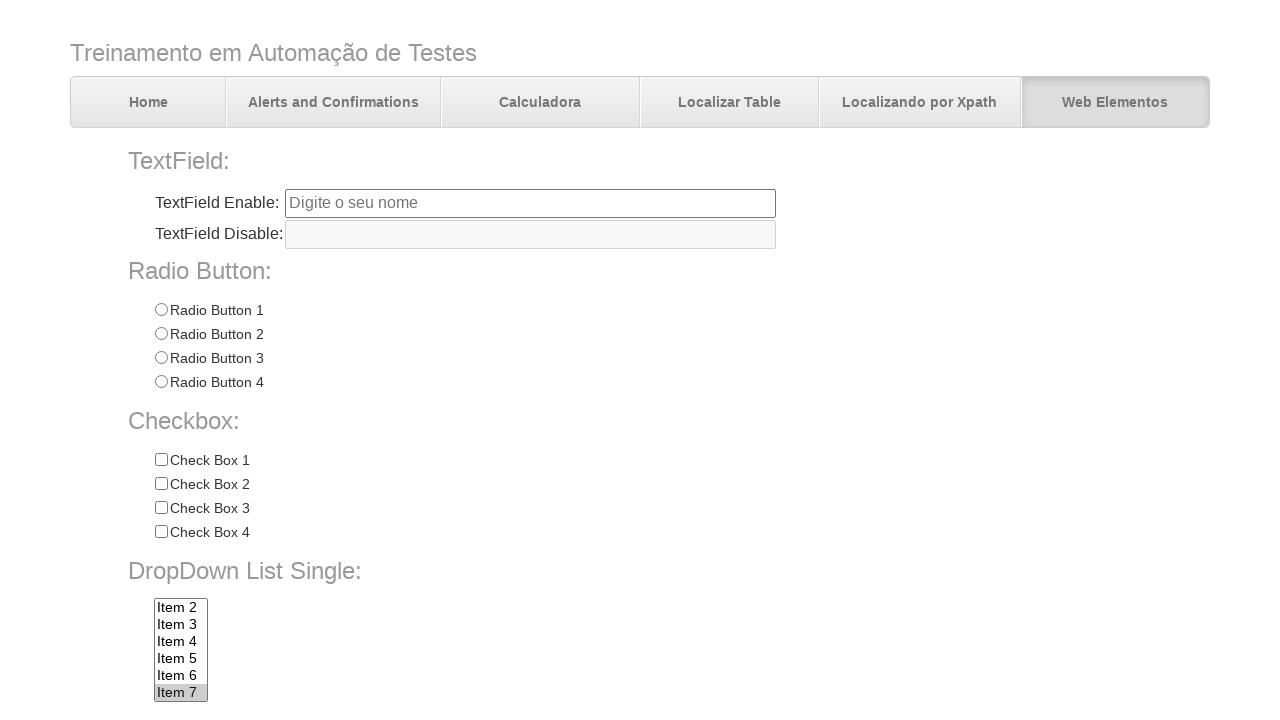

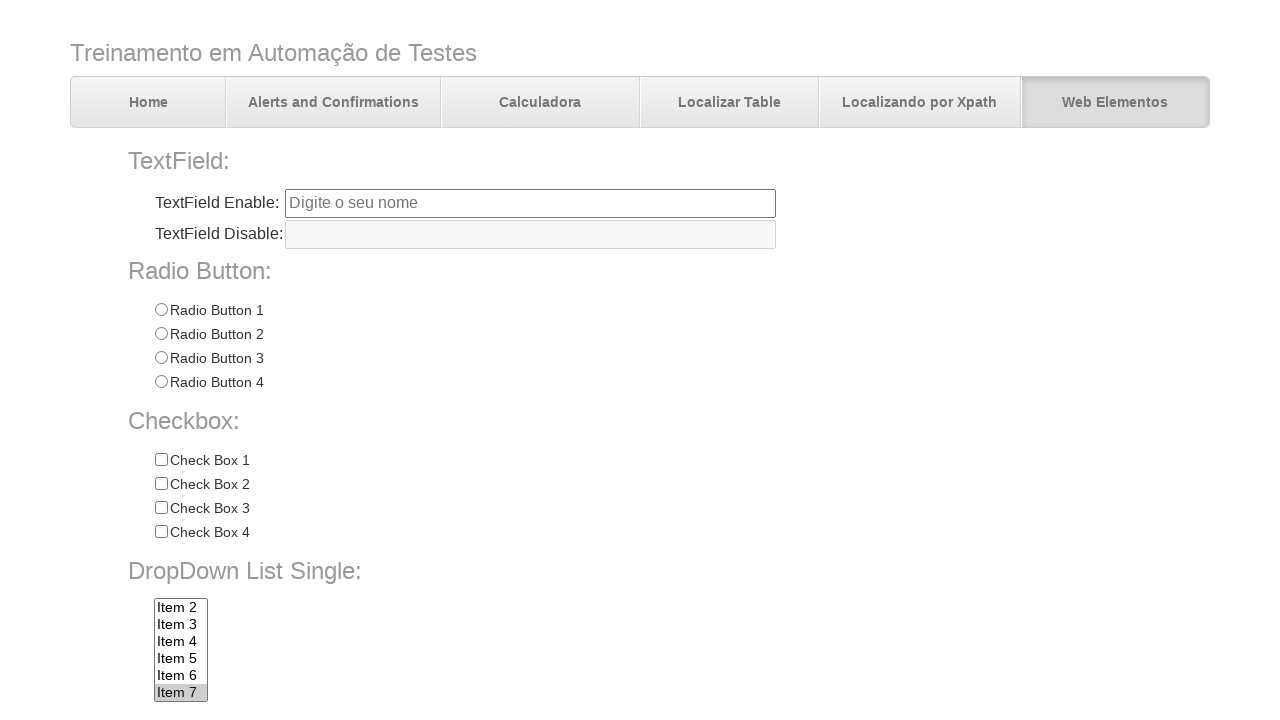